Tests working with multiple browser windows by clicking a link that opens a new window, then switching between the original and new windows to verify correct focus based on page titles.

Starting URL: http://the-internet.herokuapp.com/windows

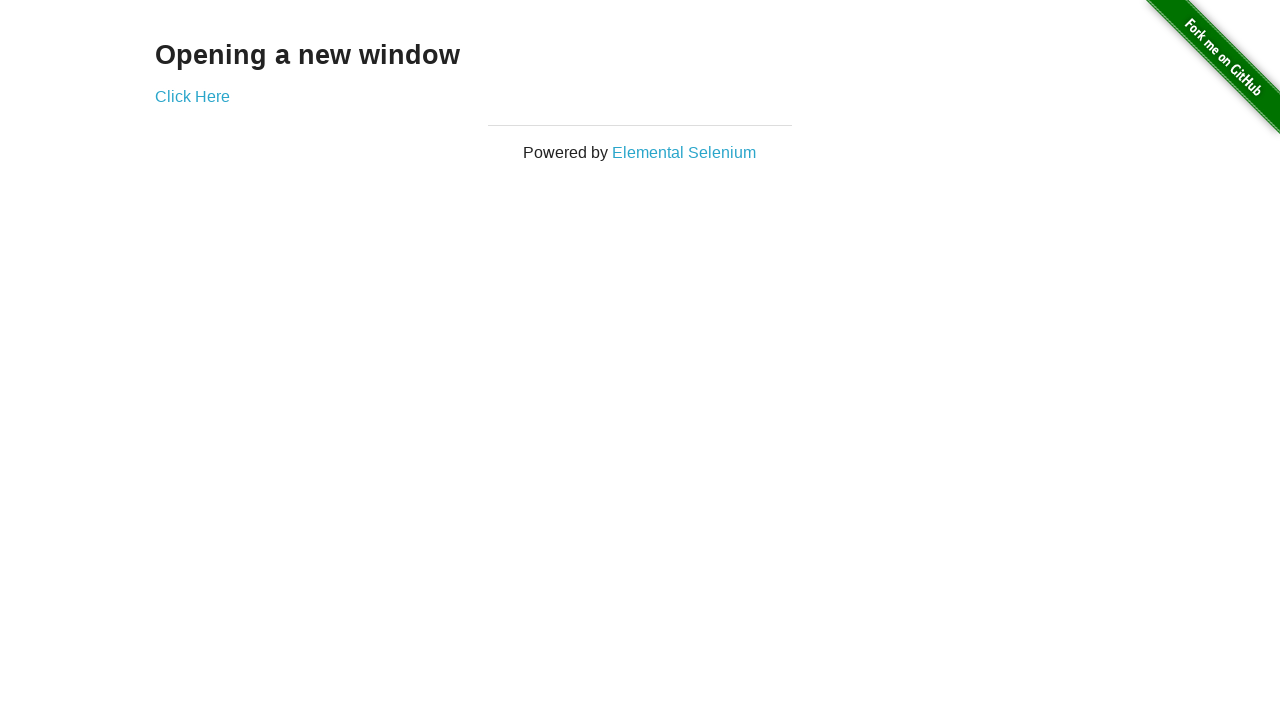

Stored reference to original page/window
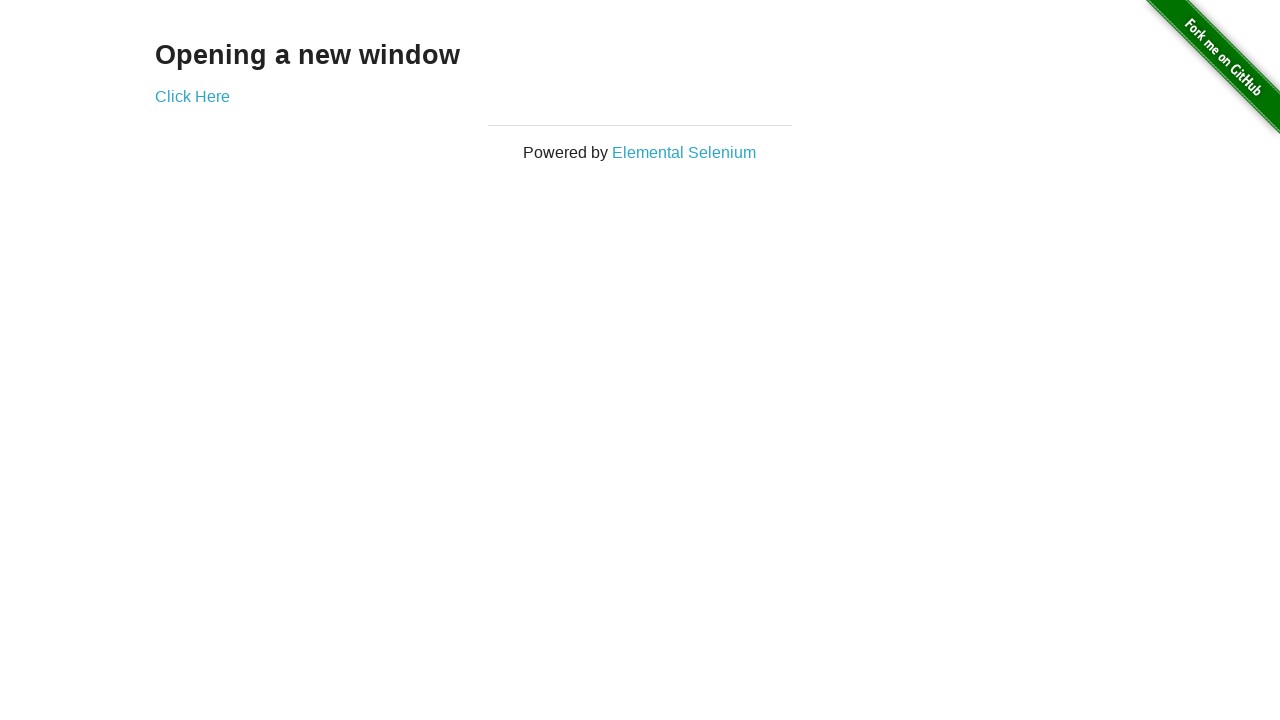

Clicked link to open new window at (192, 96) on .example a
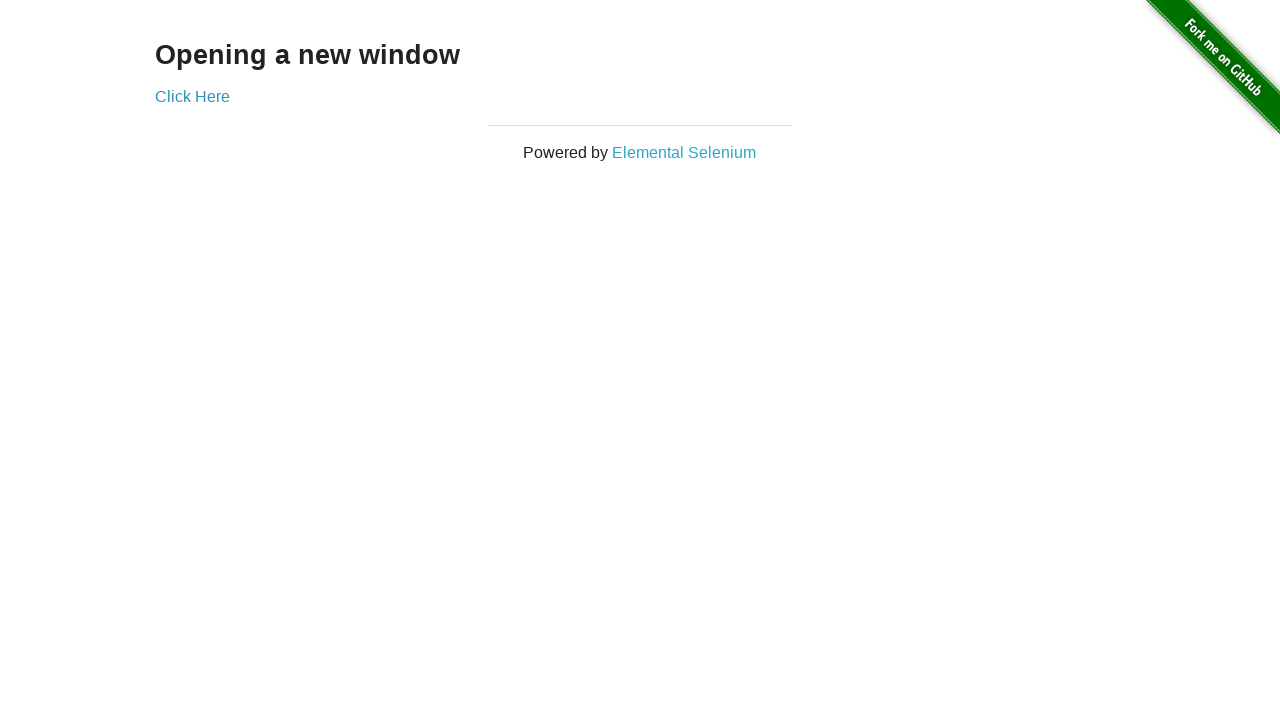

Captured new page/window reference
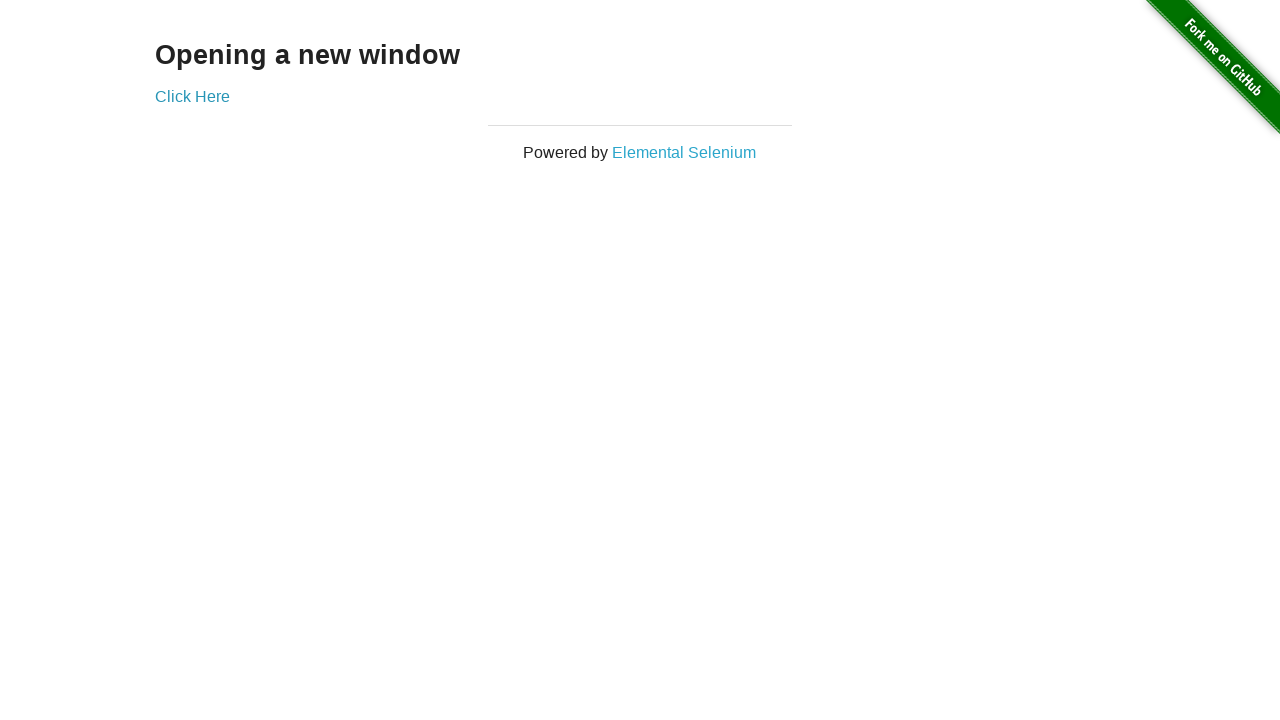

New window finished loading
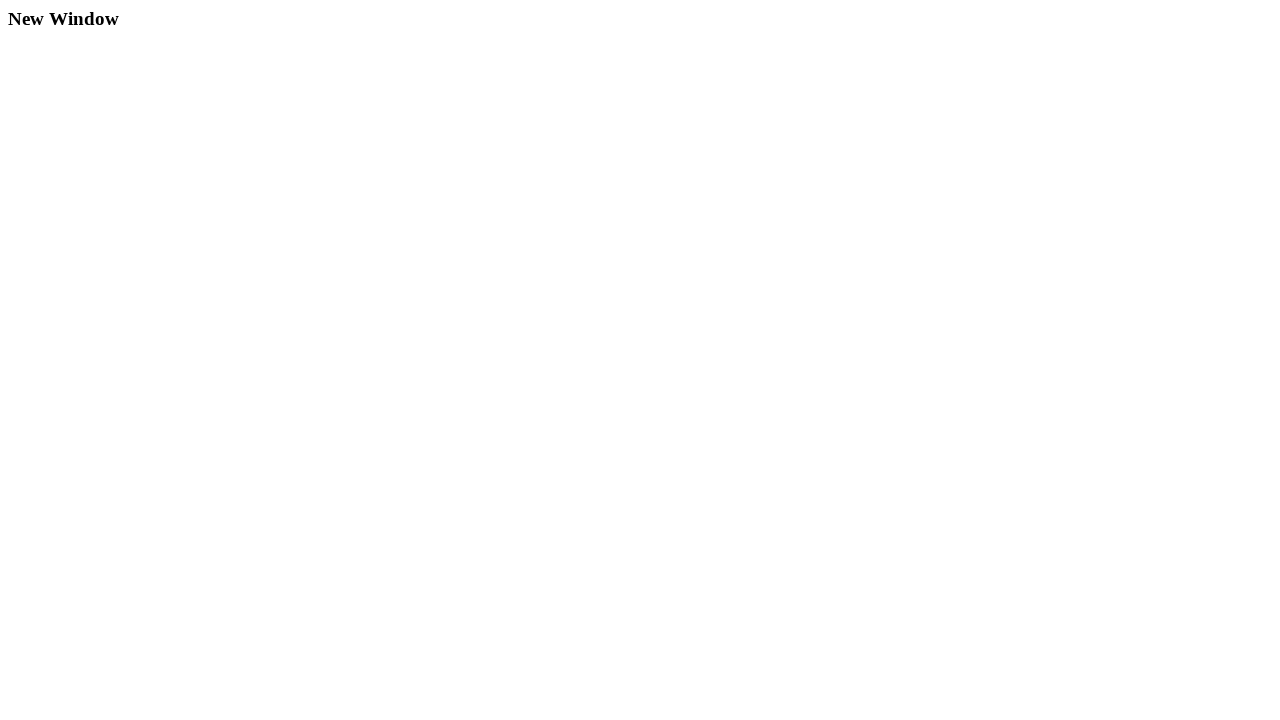

Verified original window title is not 'New Window'
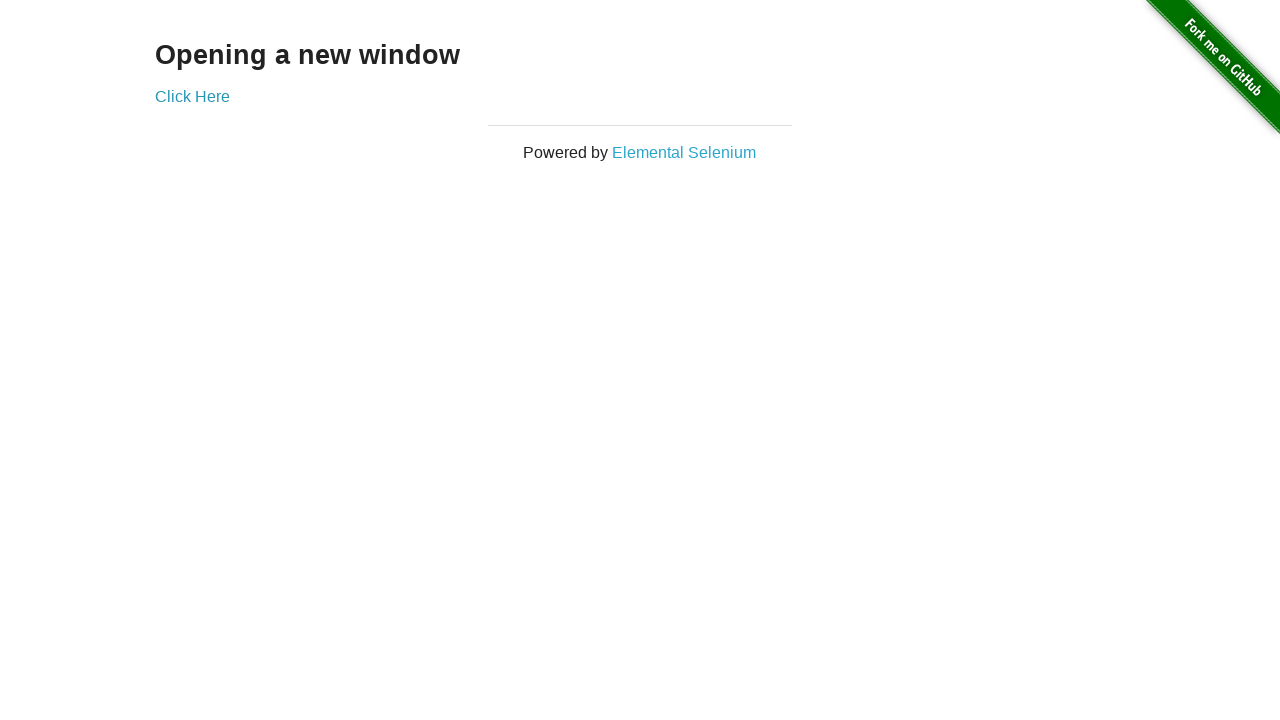

Verified new window title is 'New Window'
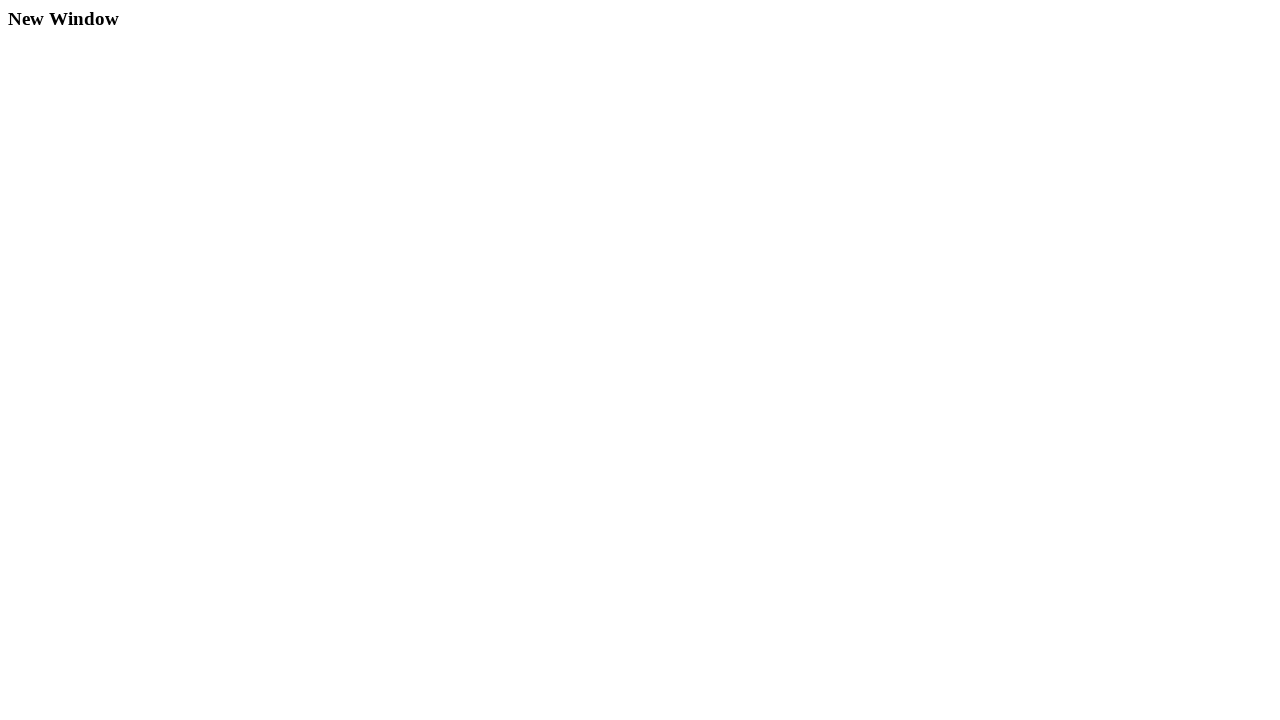

Brought original page to front
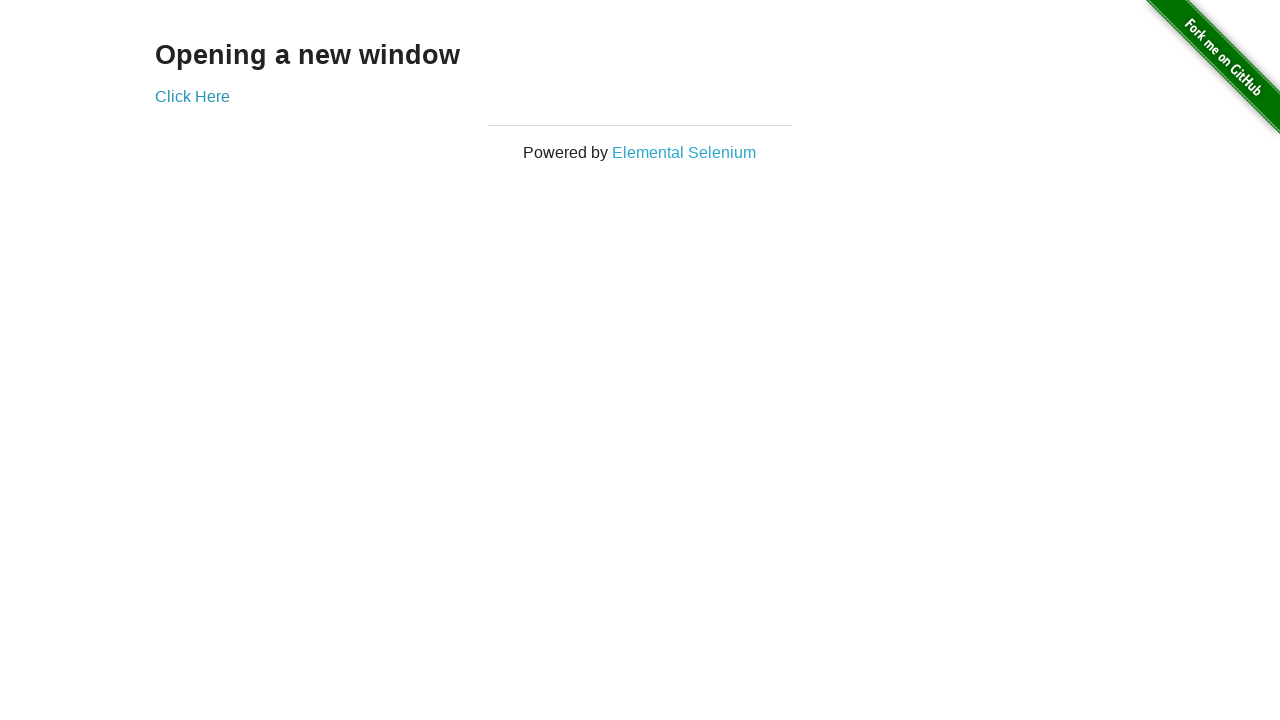

Verified original page is in focus with correct title
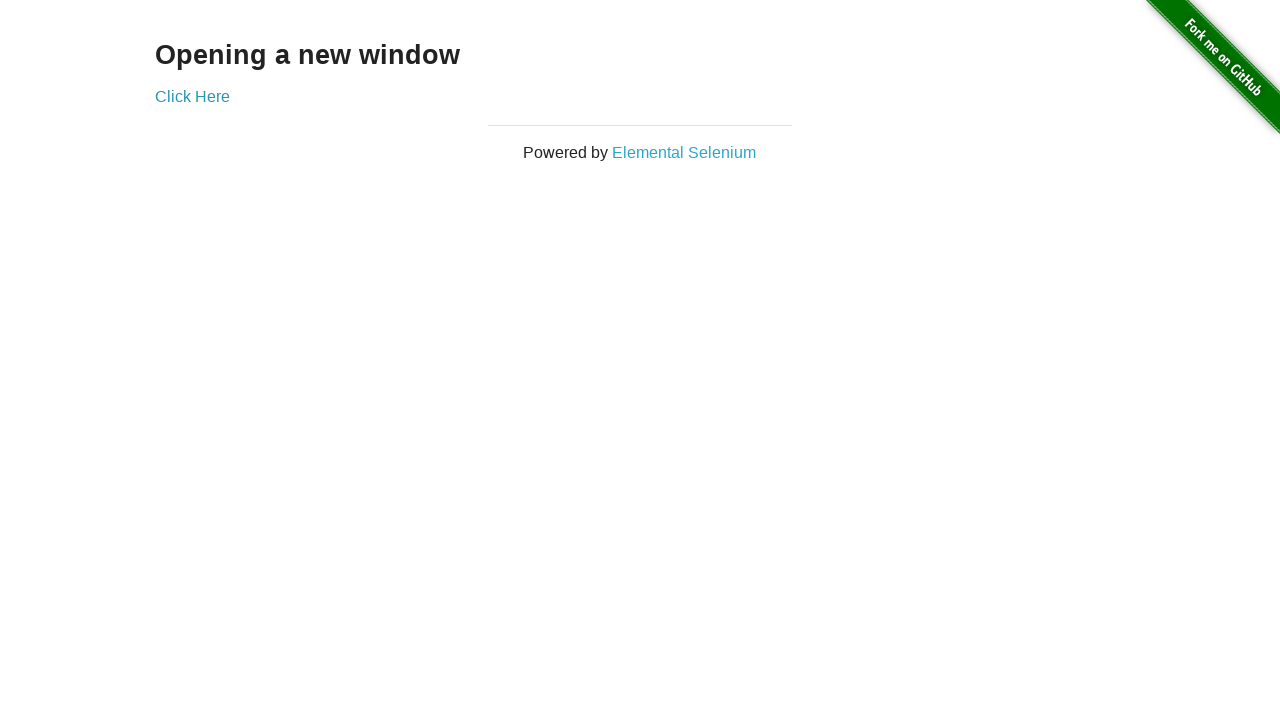

Brought new page to front
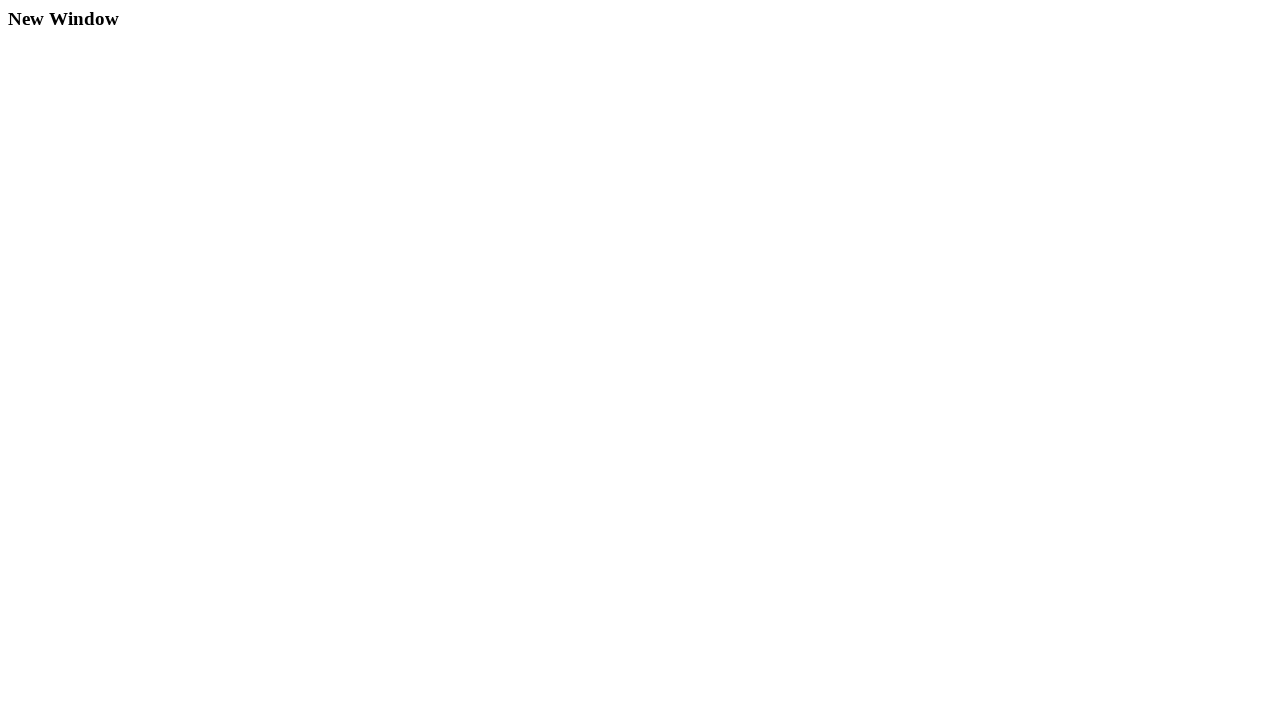

Verified new page is in focus with correct title
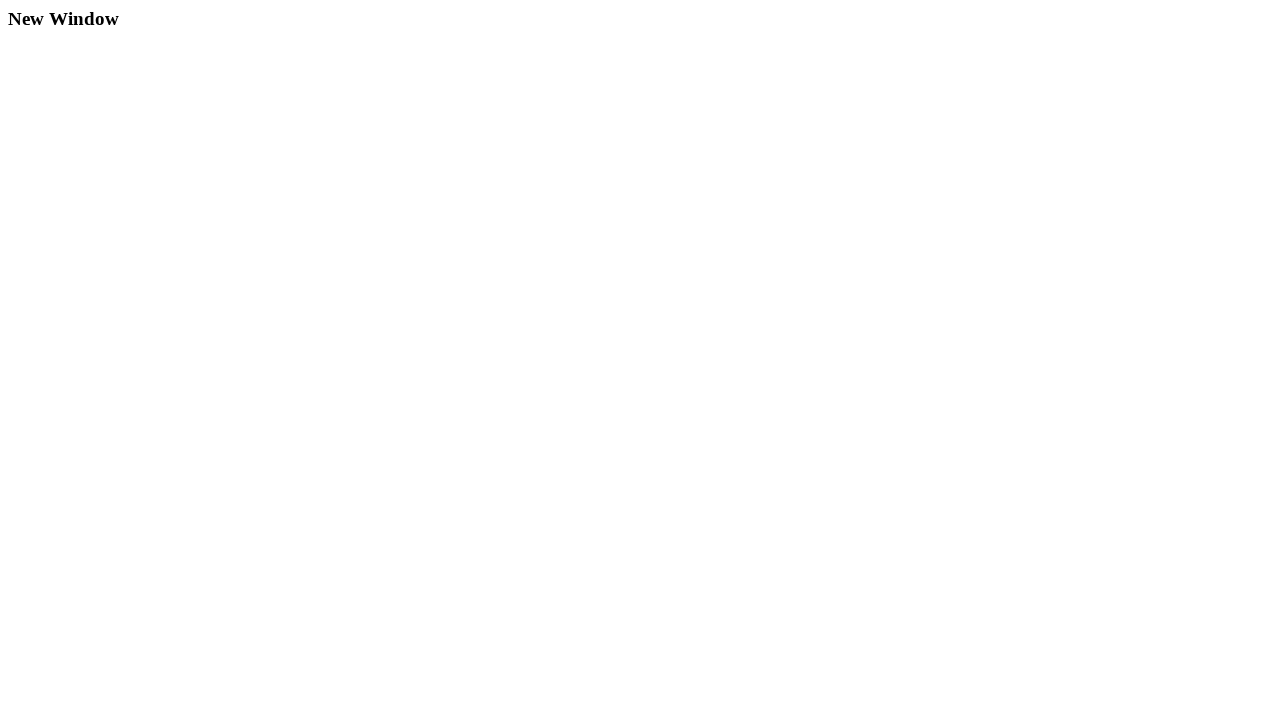

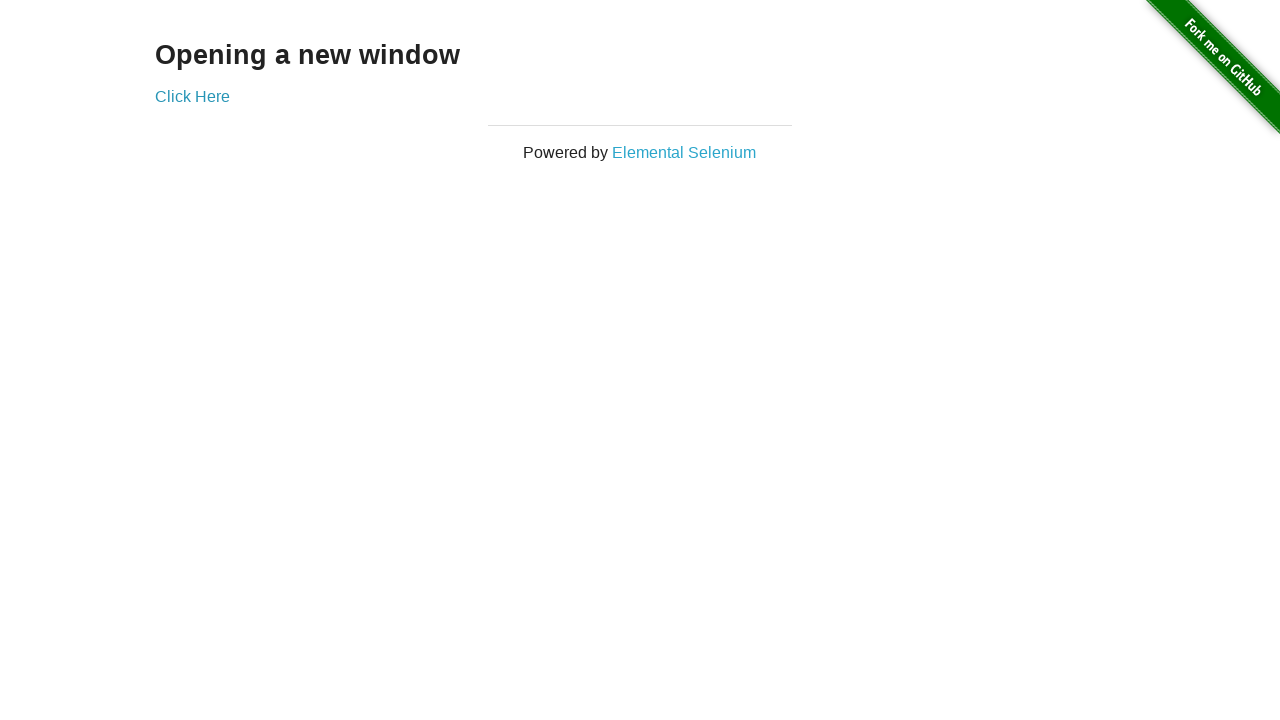